Tests dynamic controls by removing/adding checkboxes and enabling/disabling input fields

Starting URL: http://the-internet.herokuapp.com/

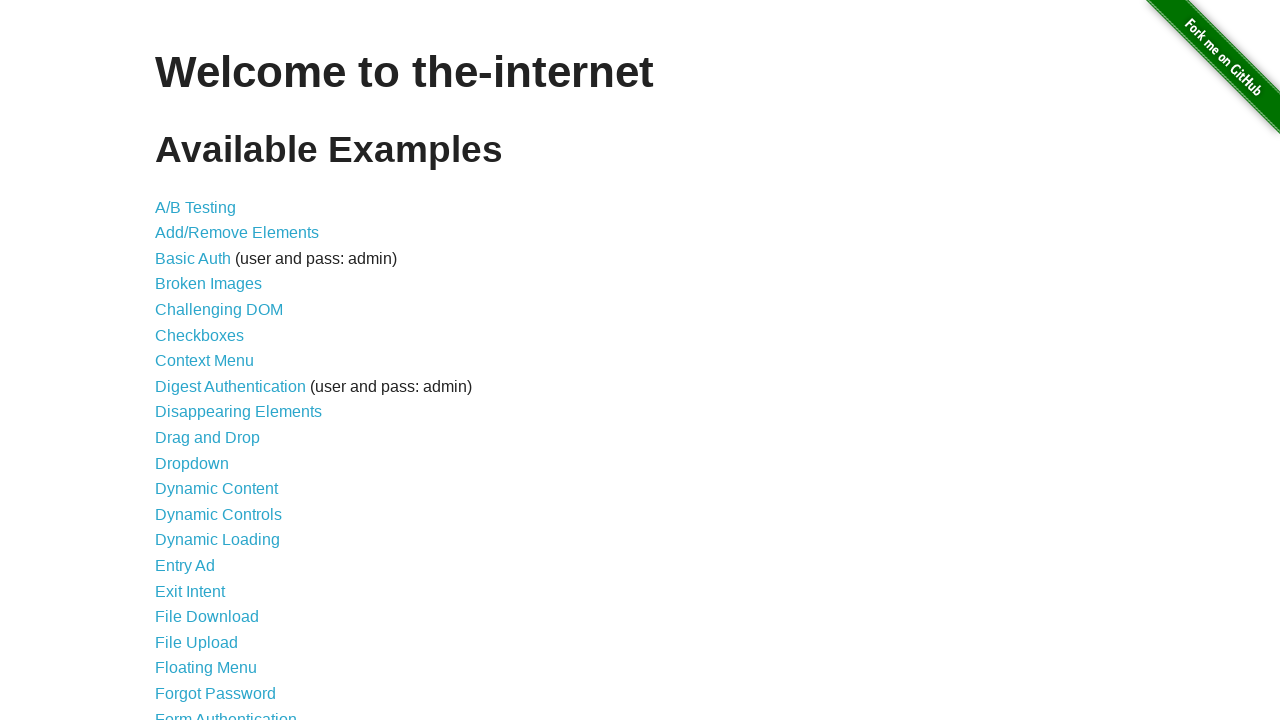

Clicked on Dynamic Controls link at (218, 514) on a[href='/dynamic_controls']
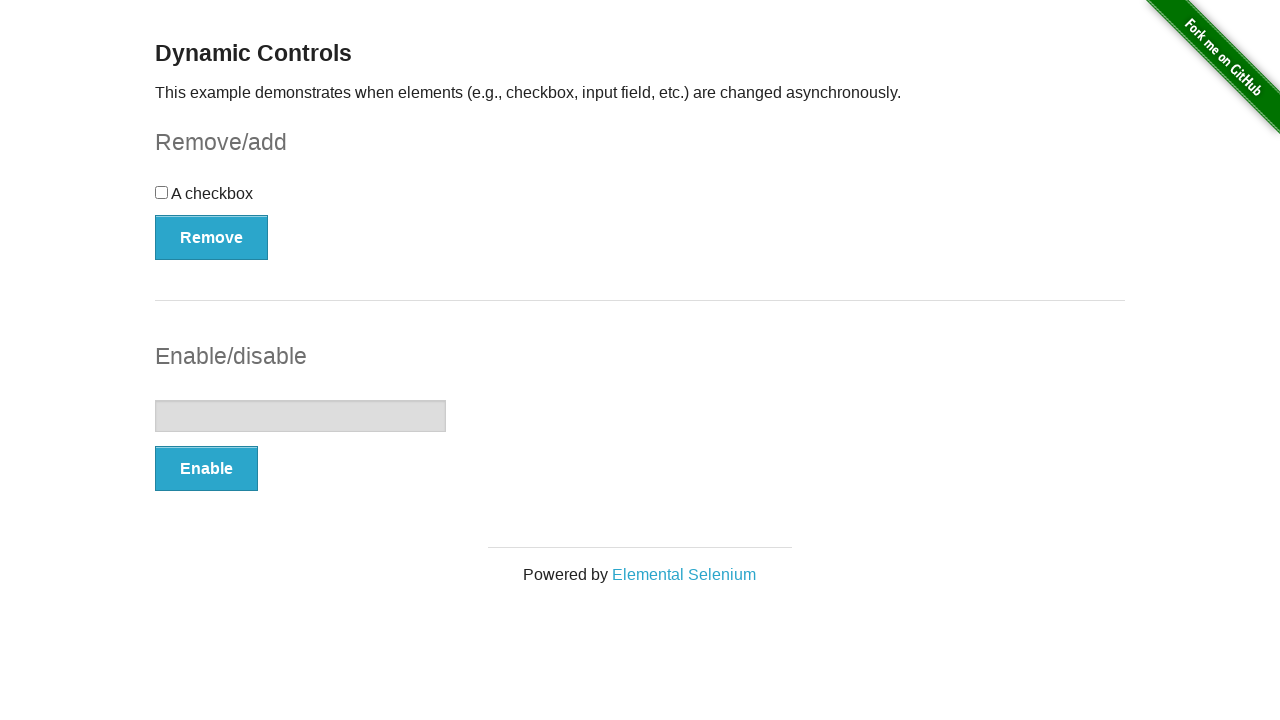

Clicked Remove button to remove checkbox at (212, 237) on #checkbox-example > button
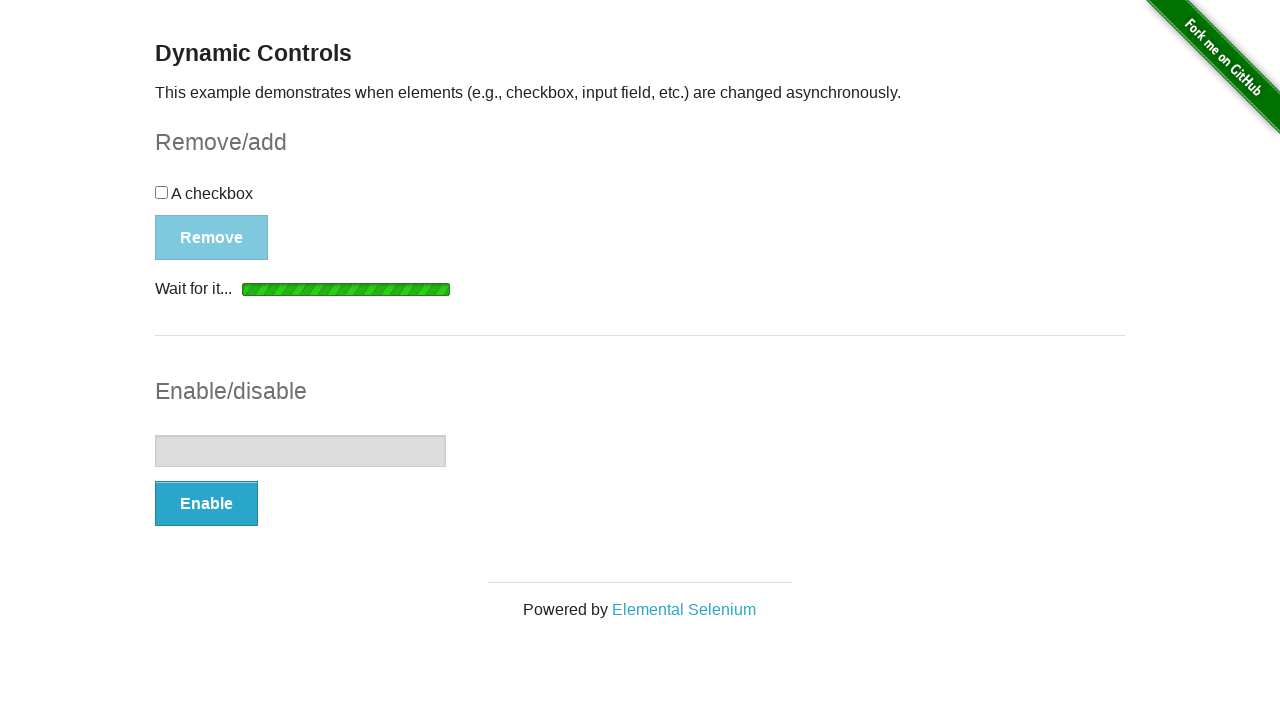

Waited for removal message to appear
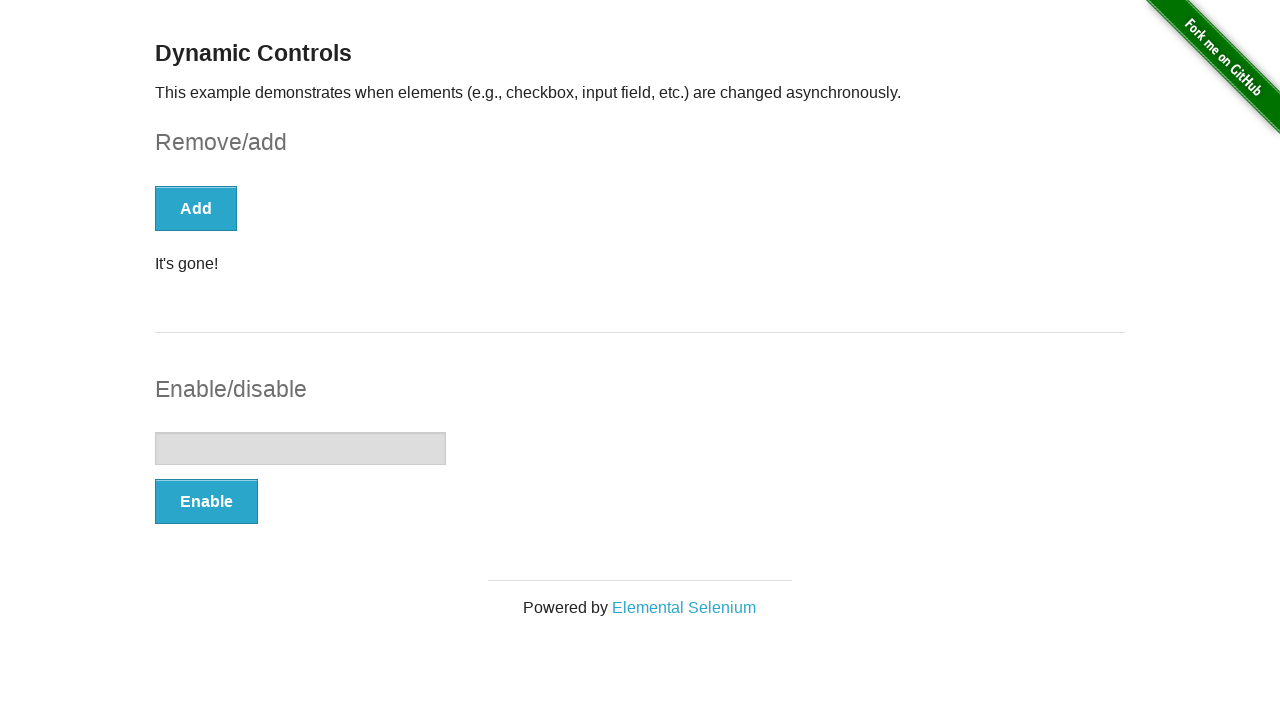

Verified that removal message contains 'It's gone!'
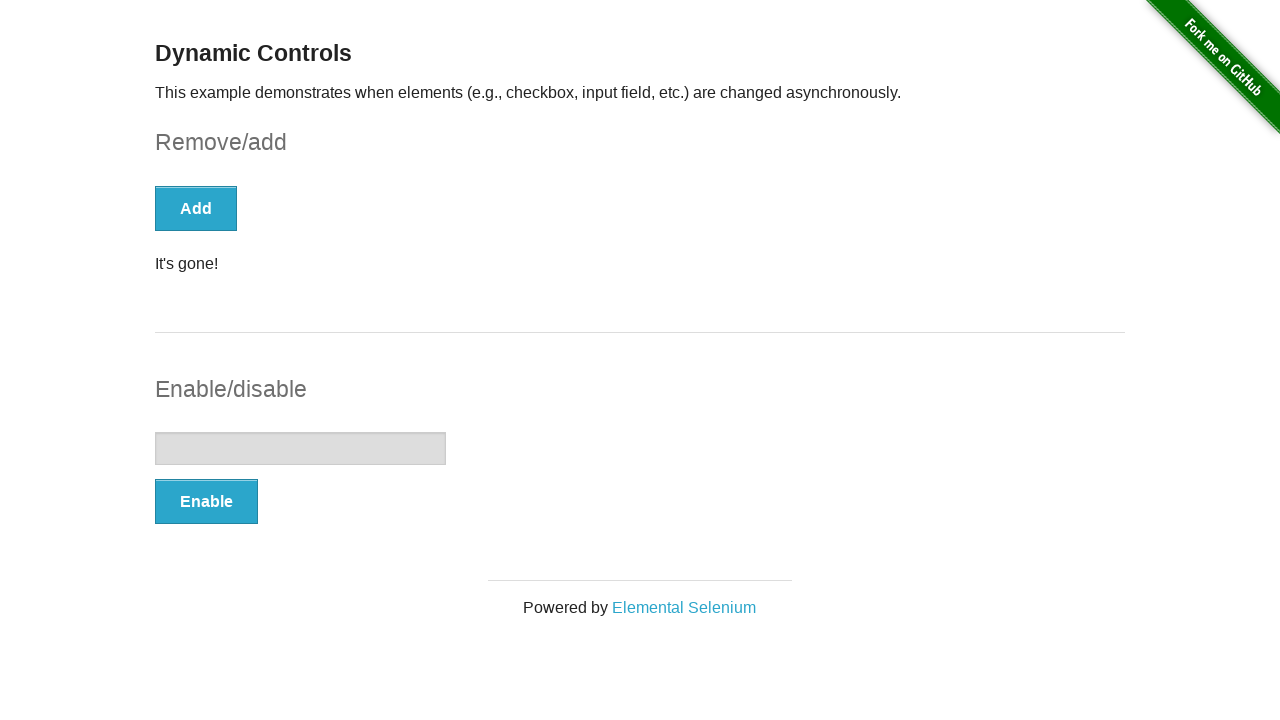

Clicked Add button to restore checkbox at (196, 208) on #checkbox-example > button
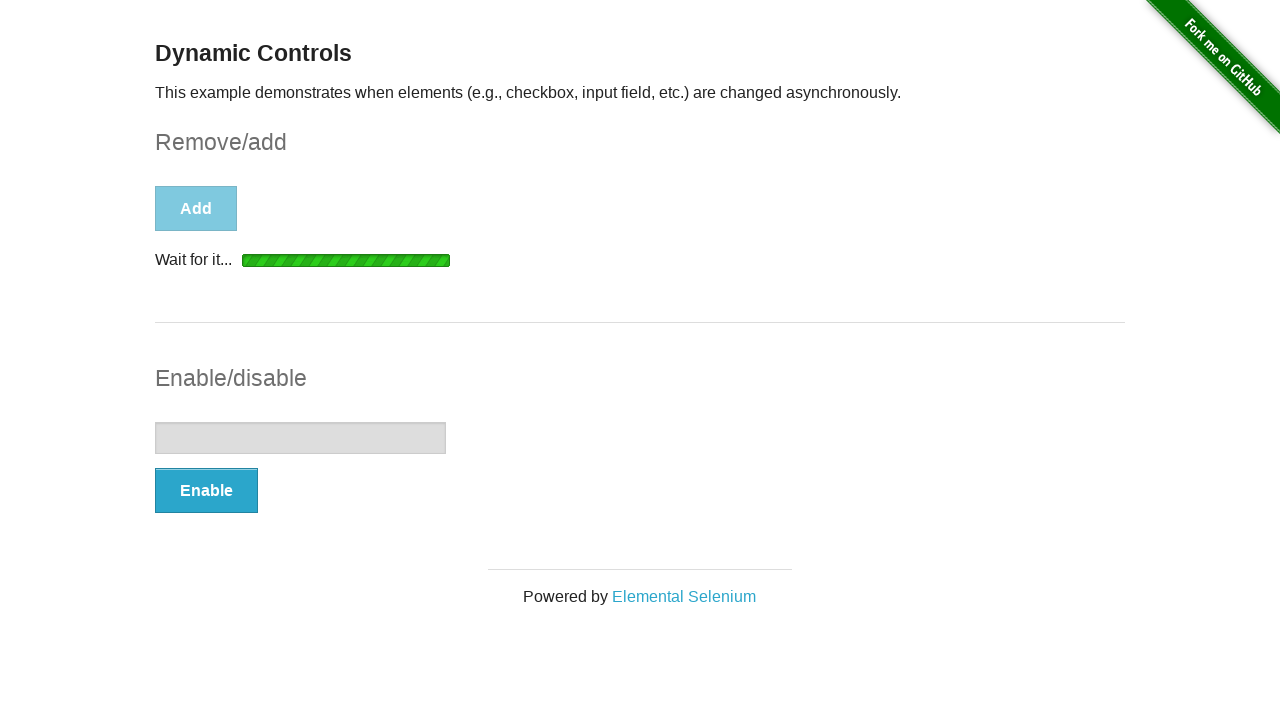

Waited for checkbox to reappear
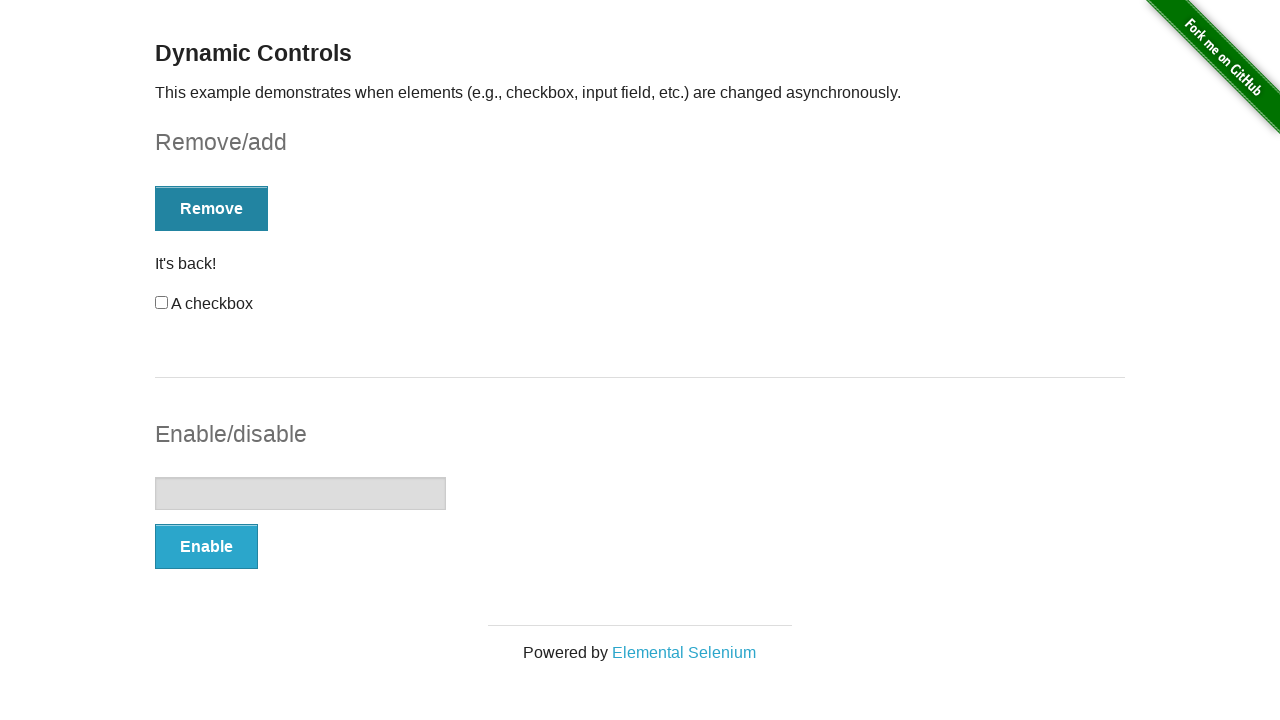

Clicked Enable button for input field at (206, 546) on #input-example > button
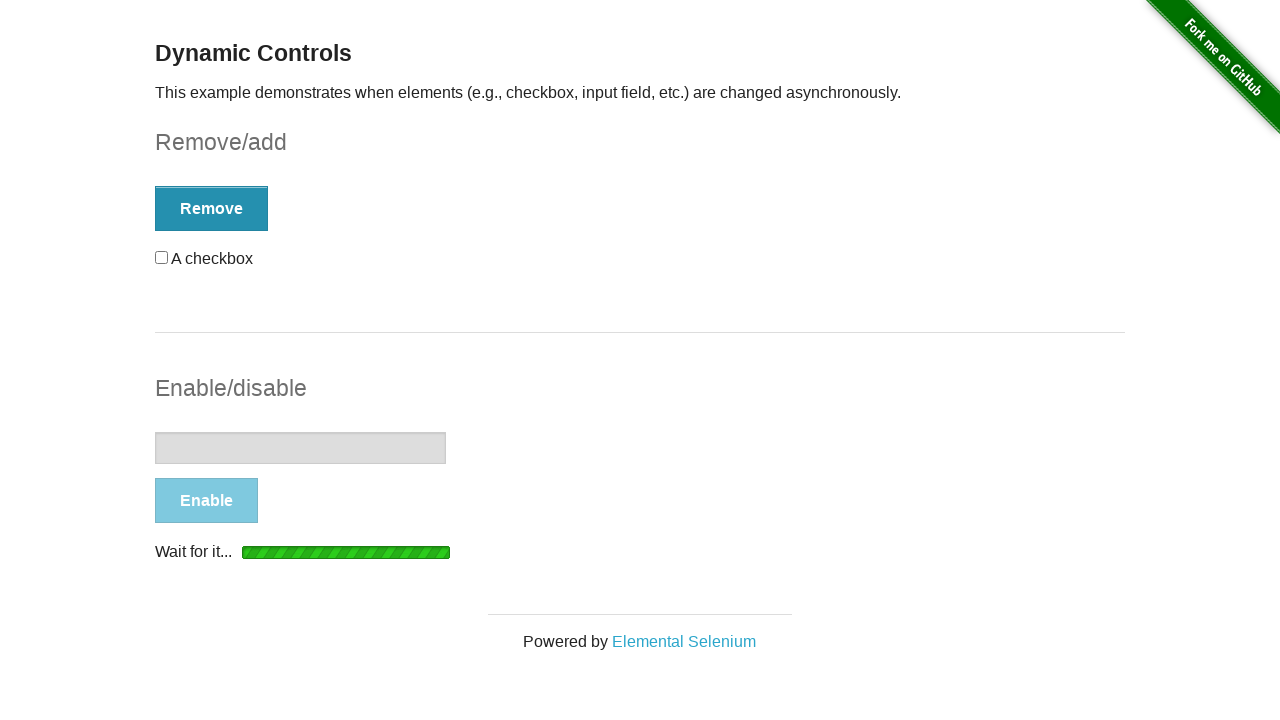

Waited for input field to be enabled
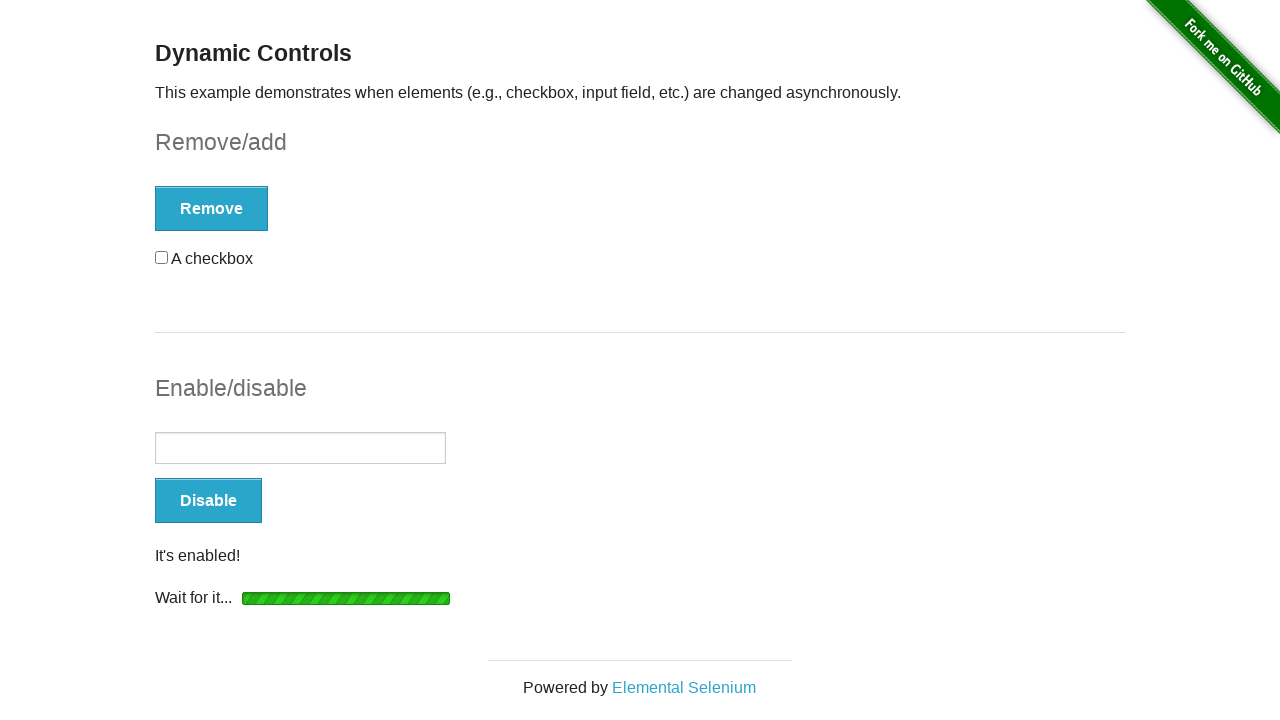

Filled input field with 'This is Vaibhav' on #input-example > input[type=text]
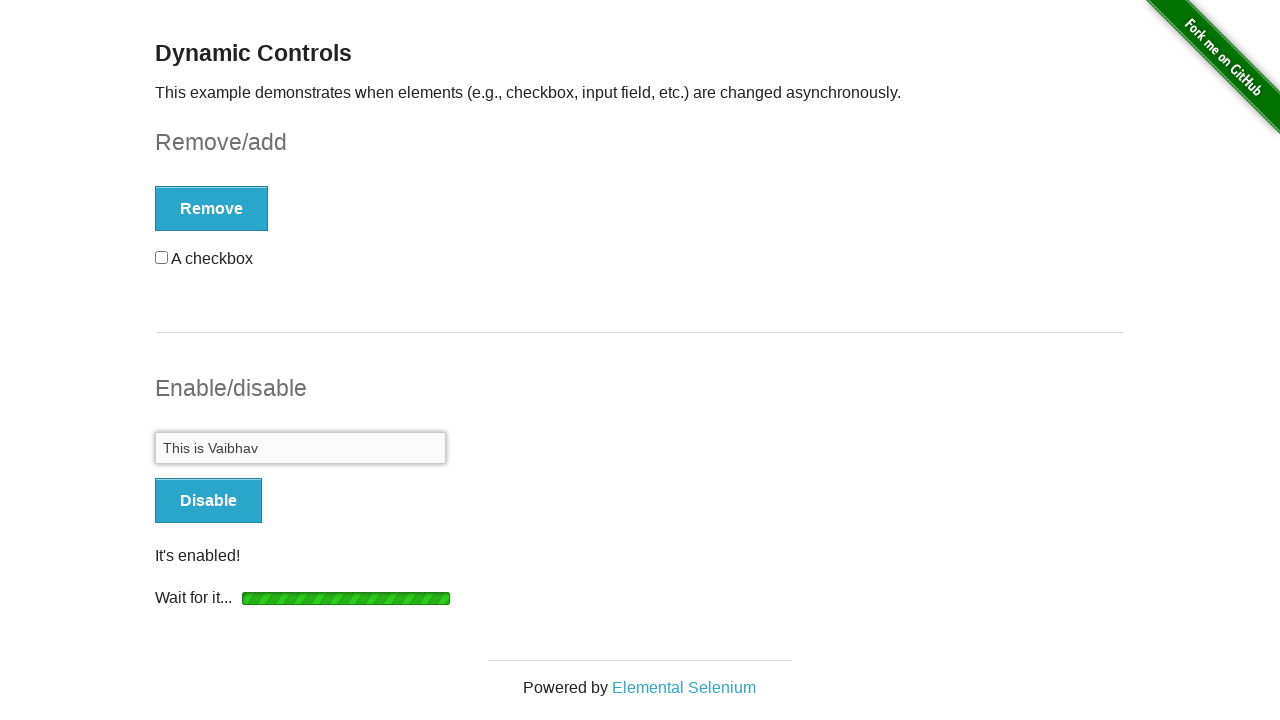

Clicked Disable button to disable input field at (208, 501) on #input-example > button
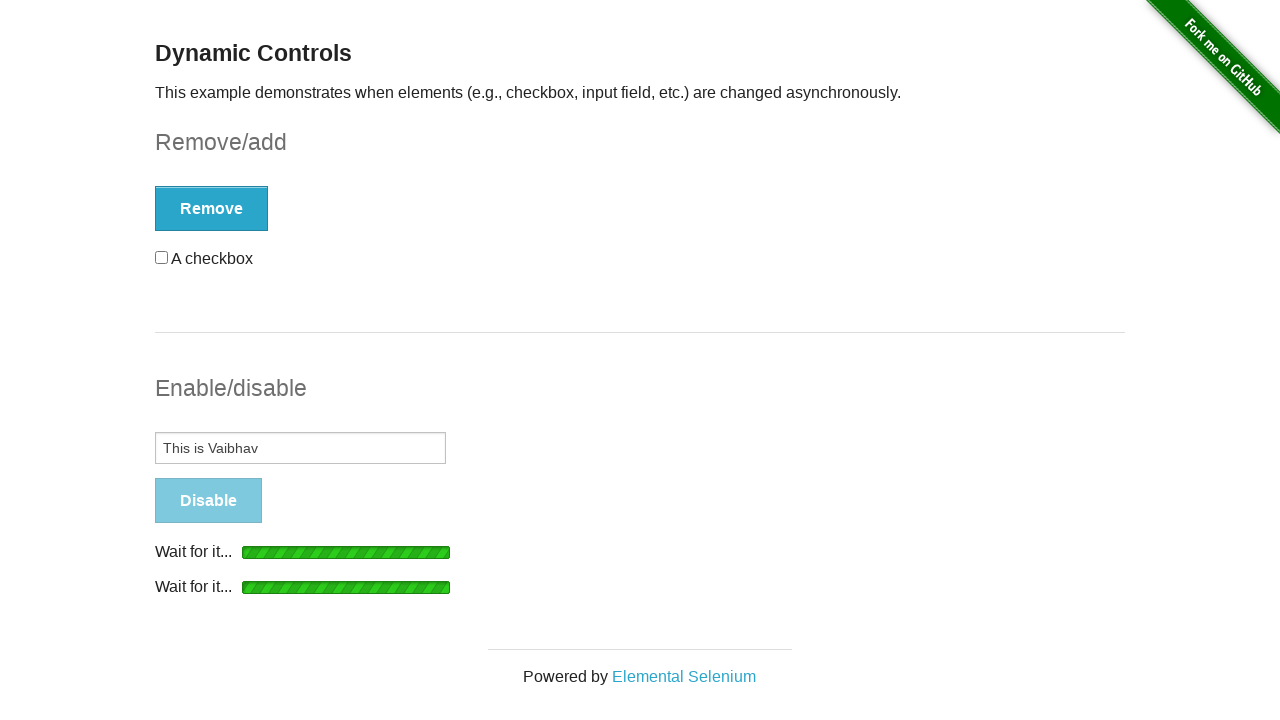

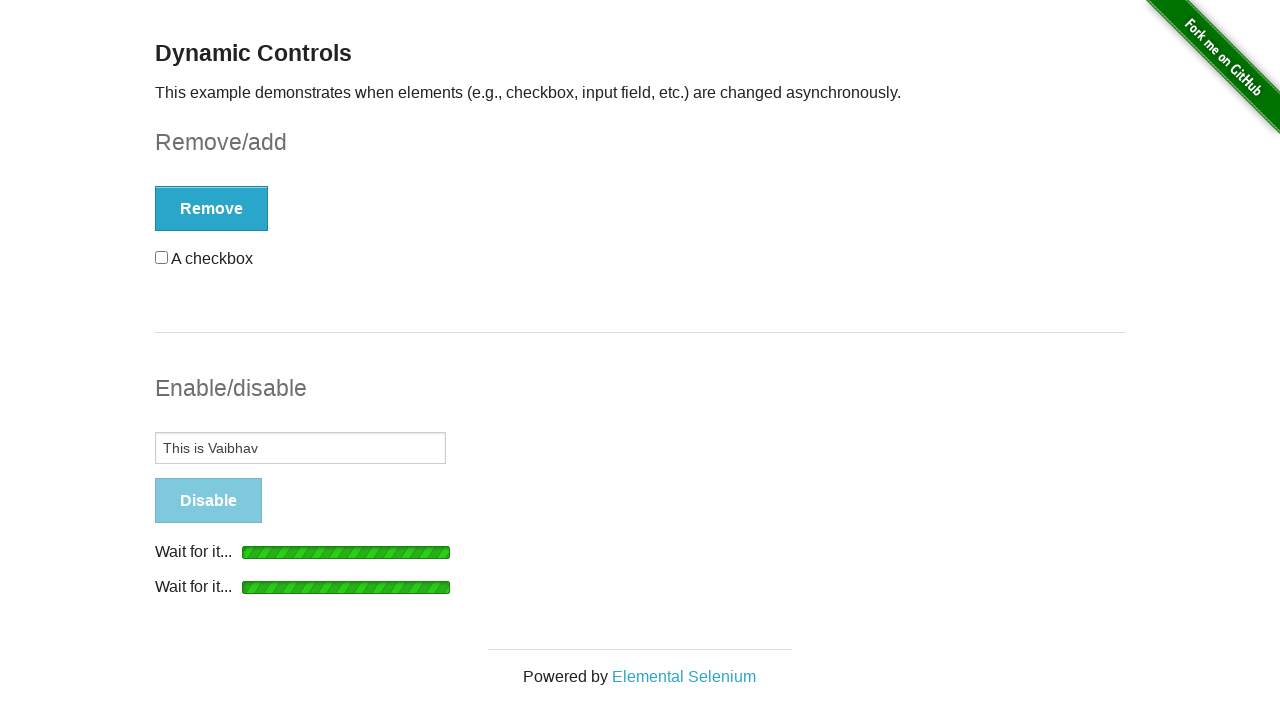